Tests CSS selector functionality by filling various input fields using different CSS selector strategies including ID, class, and attribute selectors

Starting URL: https://syntaxprojects.com/cssSelector.php

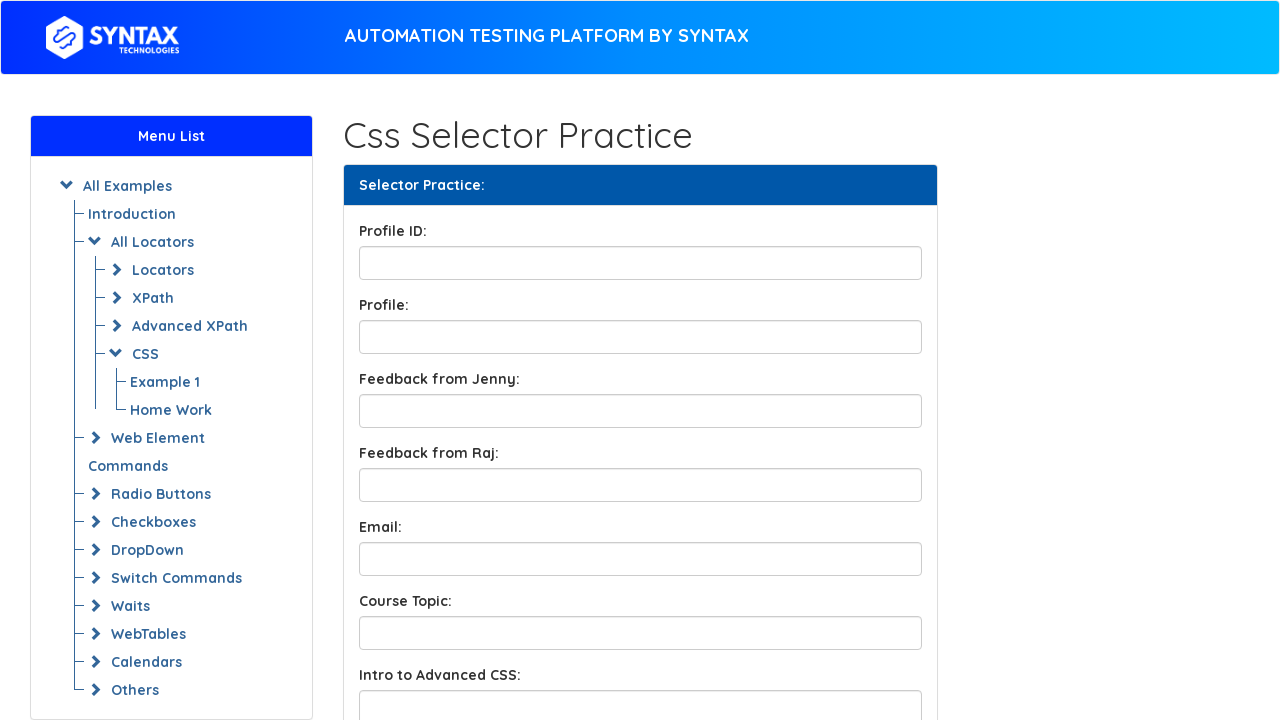

Filled username field using ID selector with 'helo' on input[id='profileID']
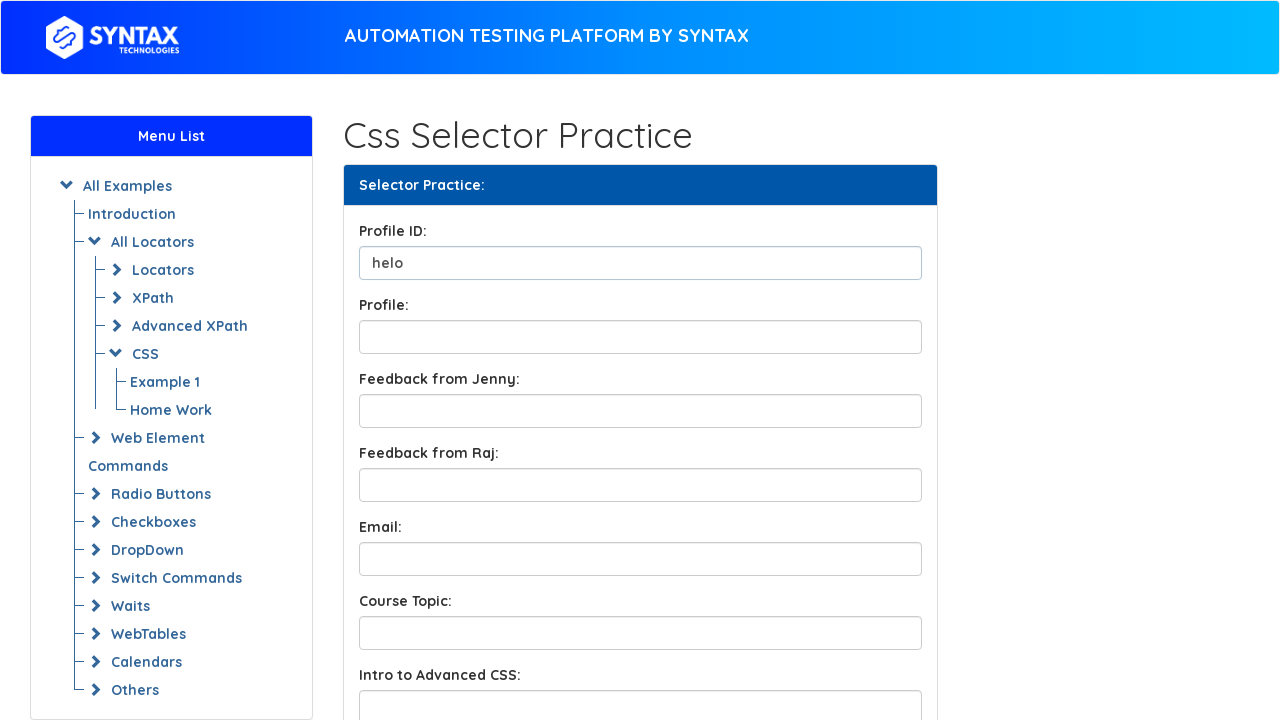

Filled profile box using ID selector with 'abracadabra' on input#profileBox
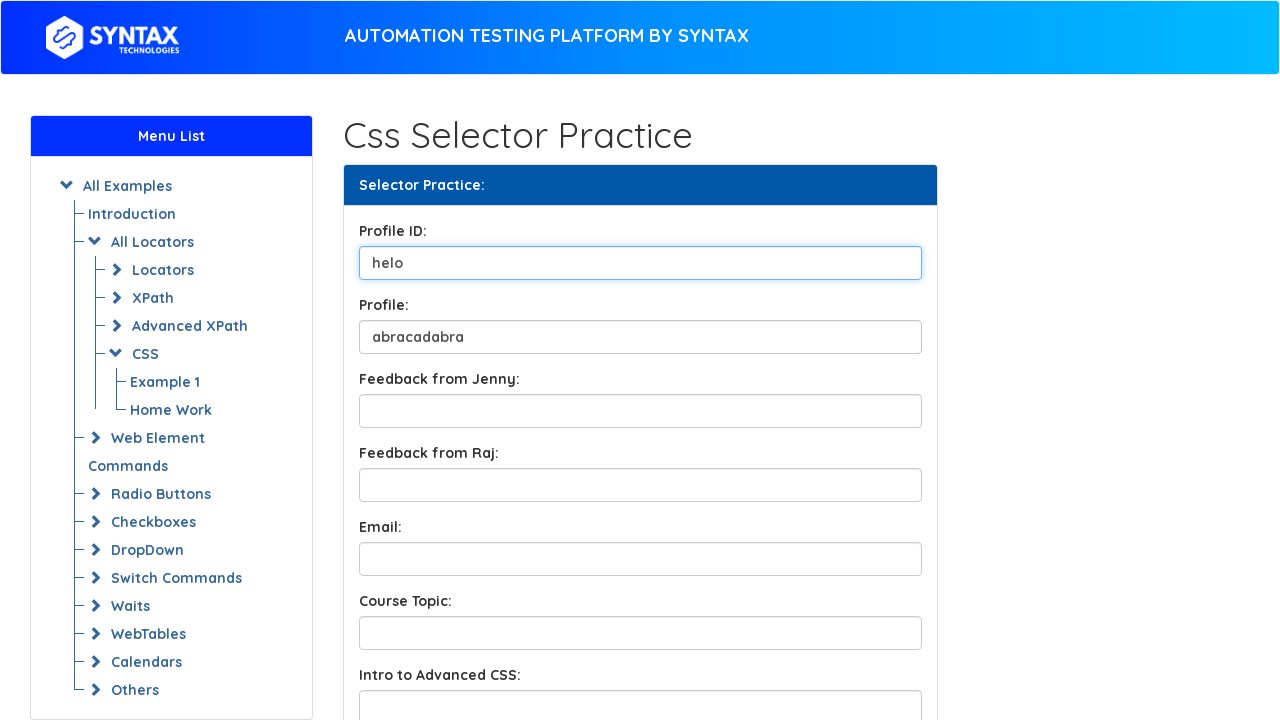

Filled feedback box using class selector with 'the website is too slow' on input.form-control.feedbackBox1
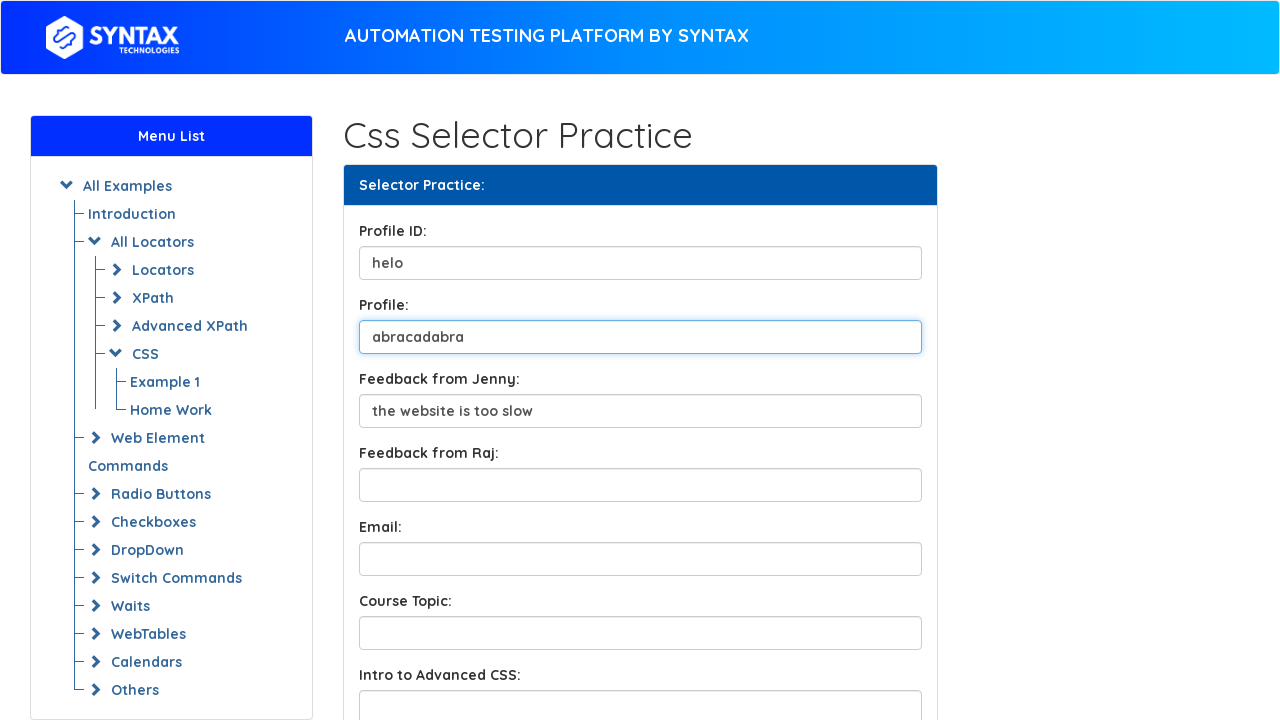

Filled course topic using contains attribute selector with 'selenium' on input[name*='contentInput']
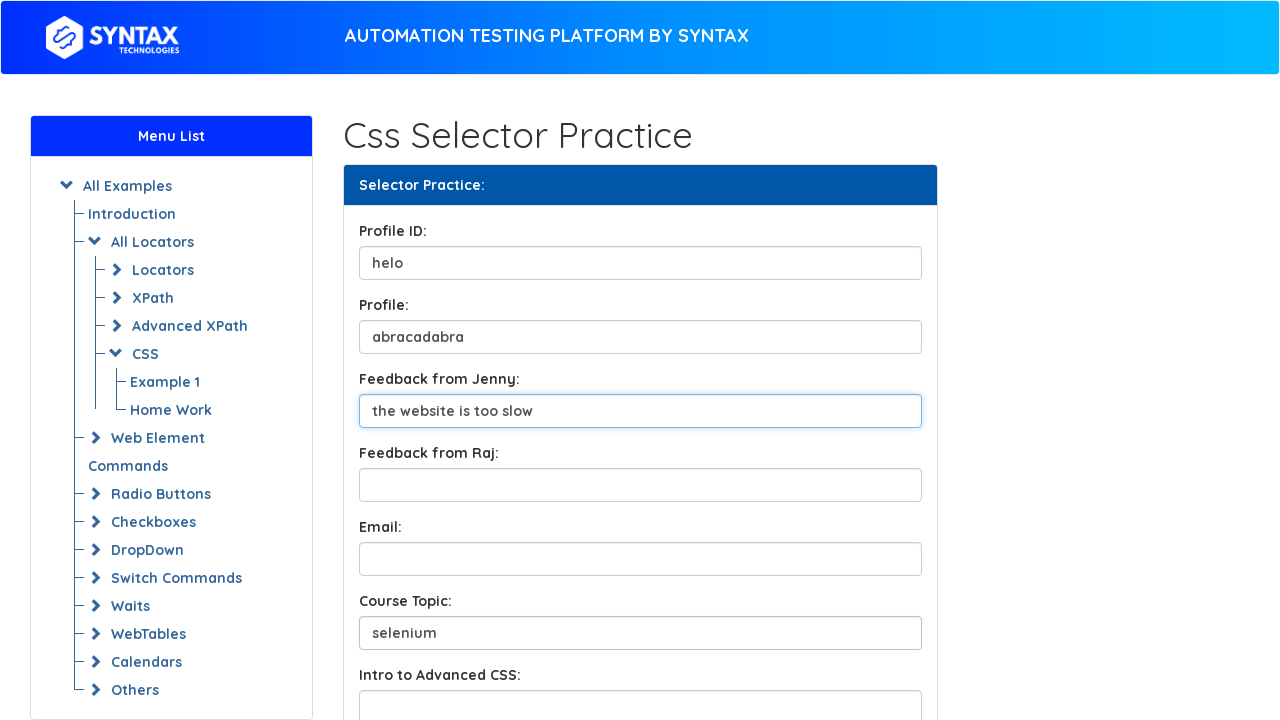

Filled intro field using starts-with attribute selector with 'easy' on input[name^='IntroInput']
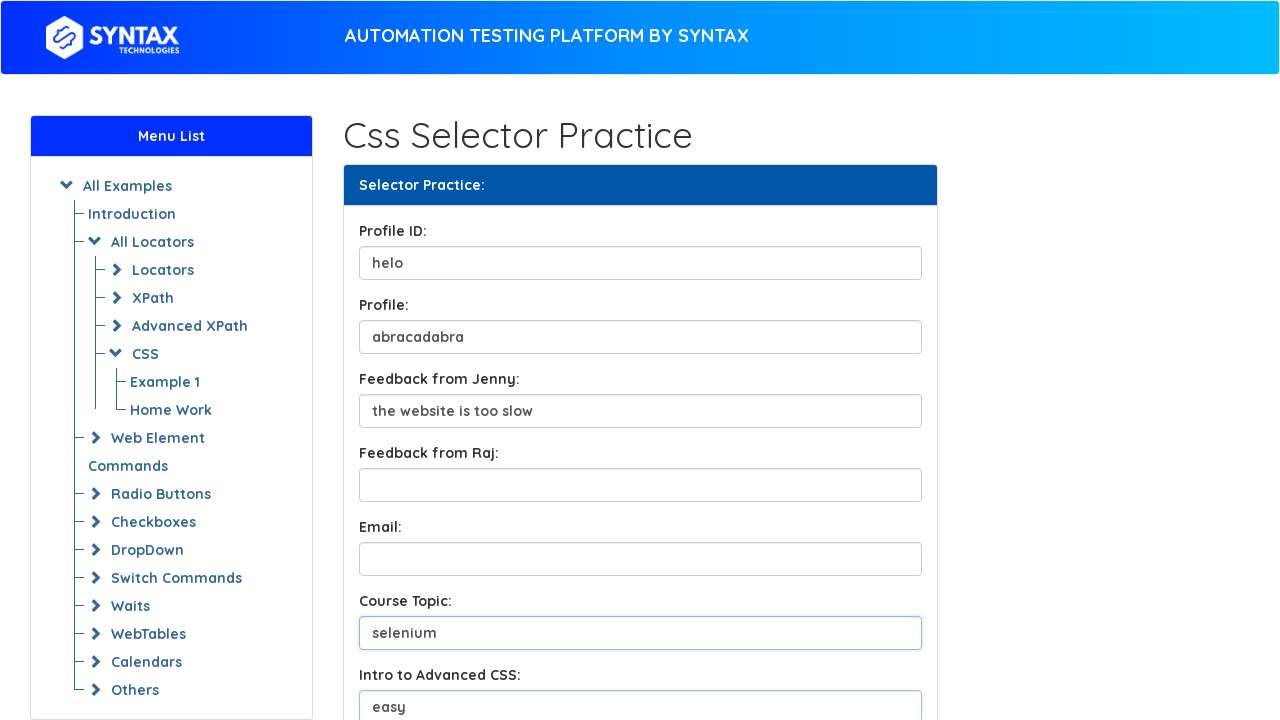

Filled conclusion field using ends-with attribute selector with 'welldone' on input[name$='Input']
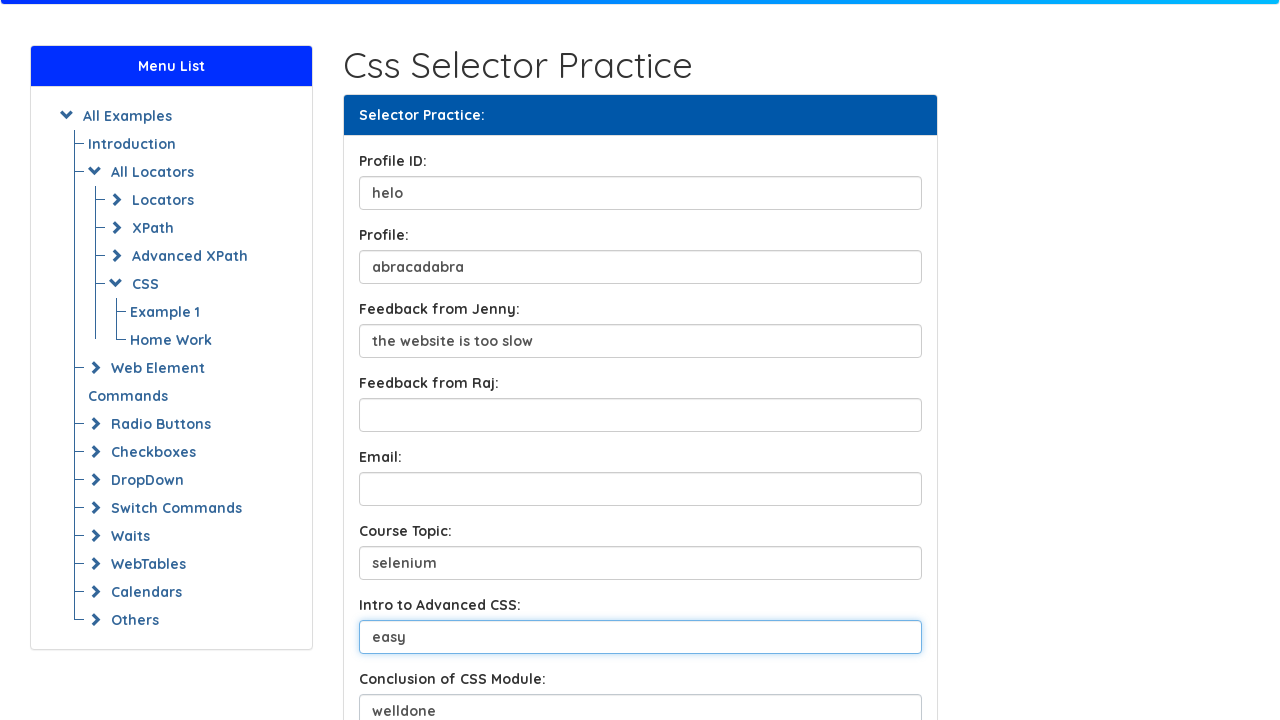

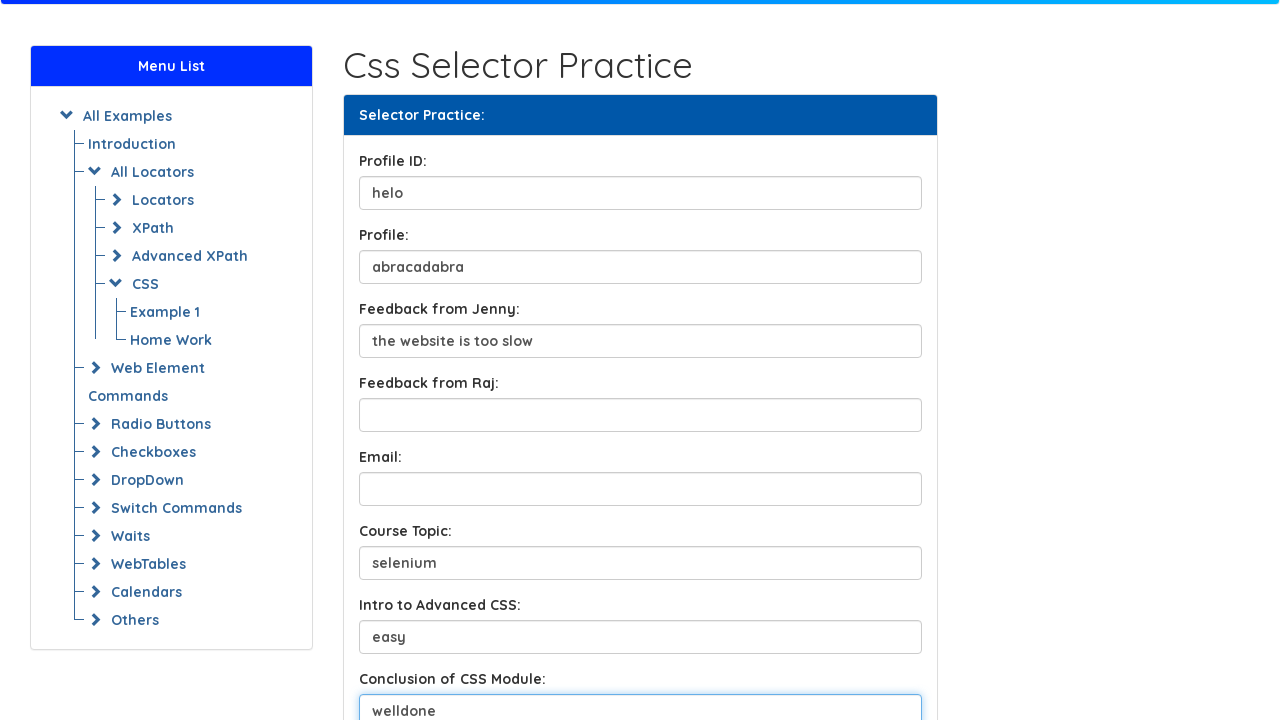